Tests the currency and cryptocurrency selection dropdowns on a crypto buying platform by selecting a currency, then selecting a cryptocurrency, and verifying that a summary box appears with the selection details.

Starting URL: https://qa-buy.transfi.com/?apiKey=2ybWAQ398nDwXPla

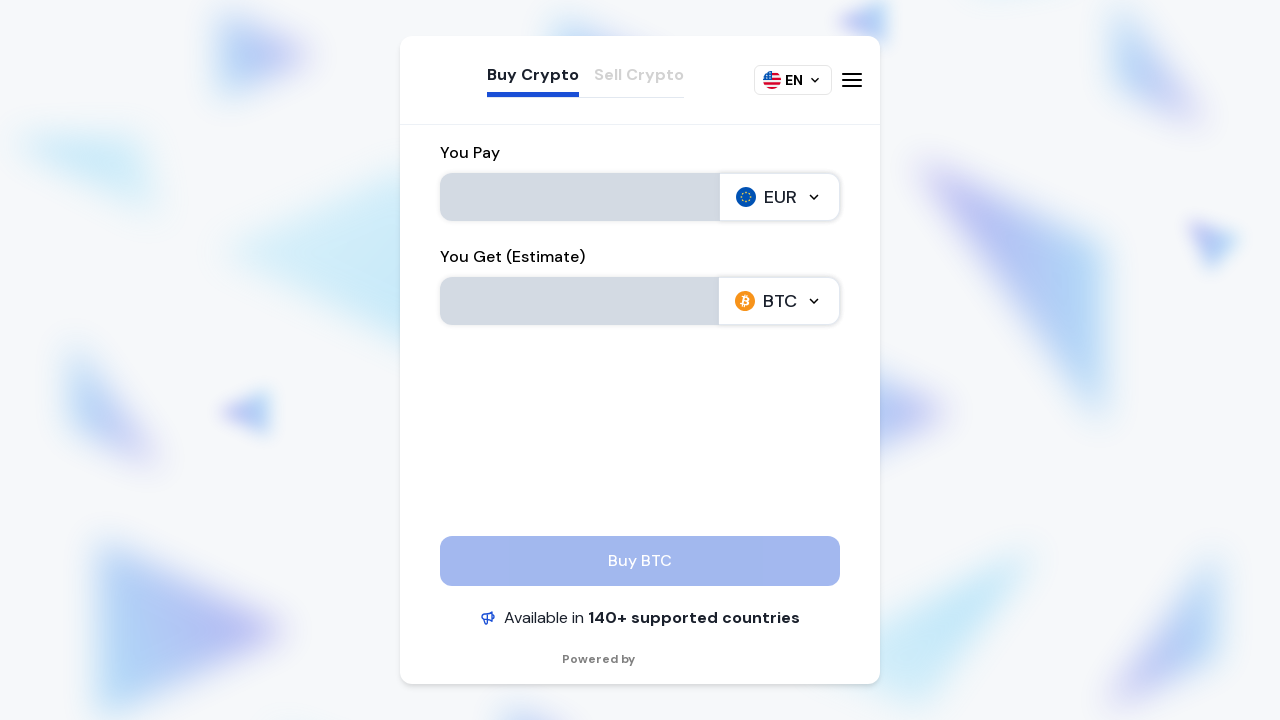

Waited for page to load
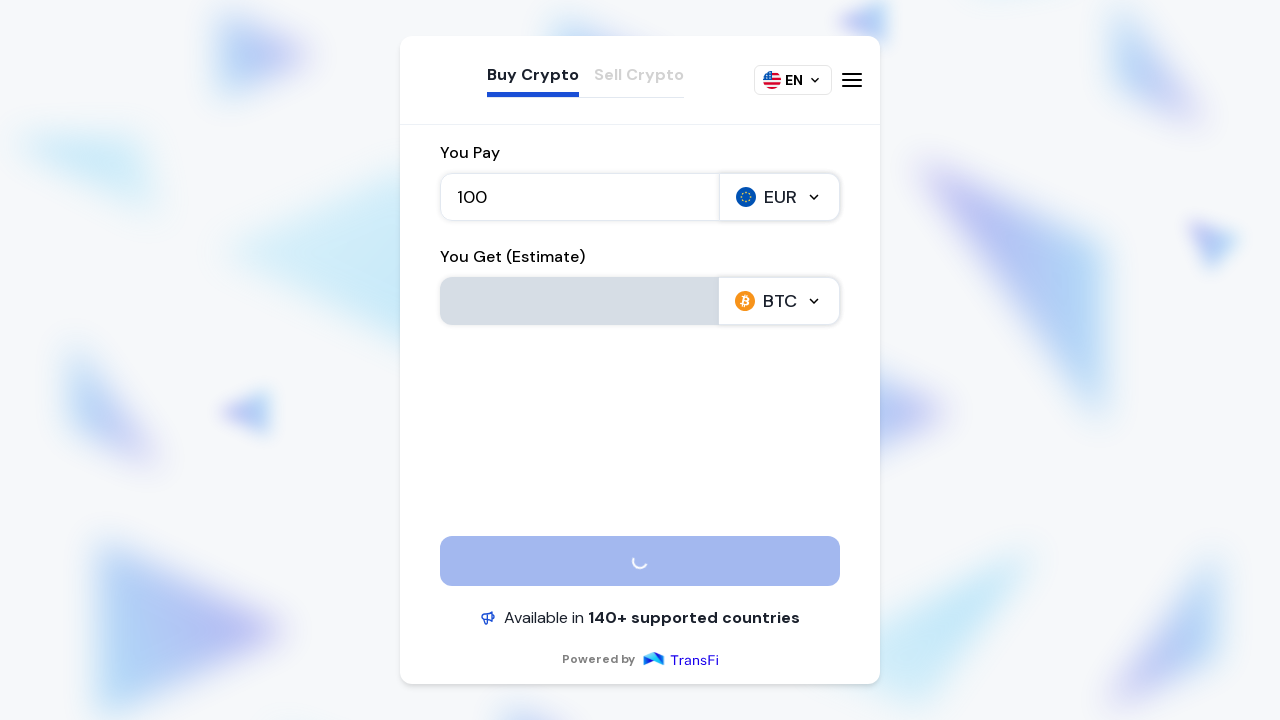

Located dropdown elements
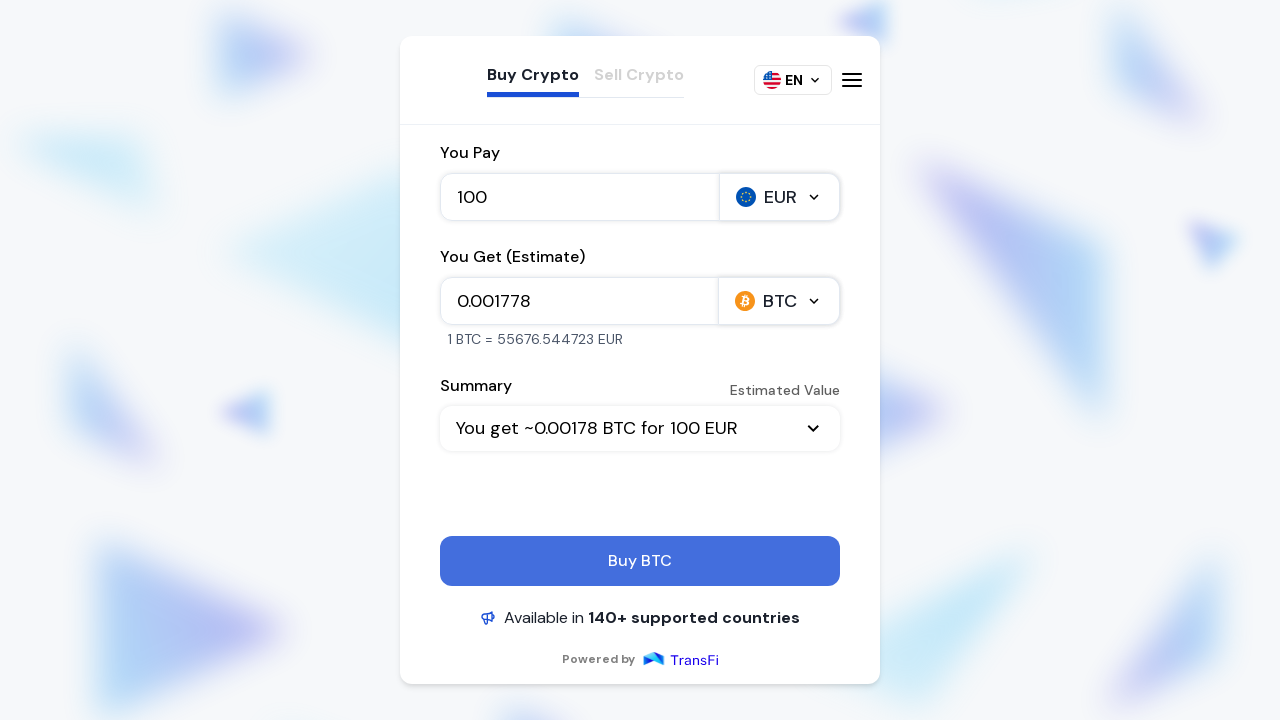

Clicked the currency dropdown at (780, 197) on .chakra-input__right-addon >> nth=0
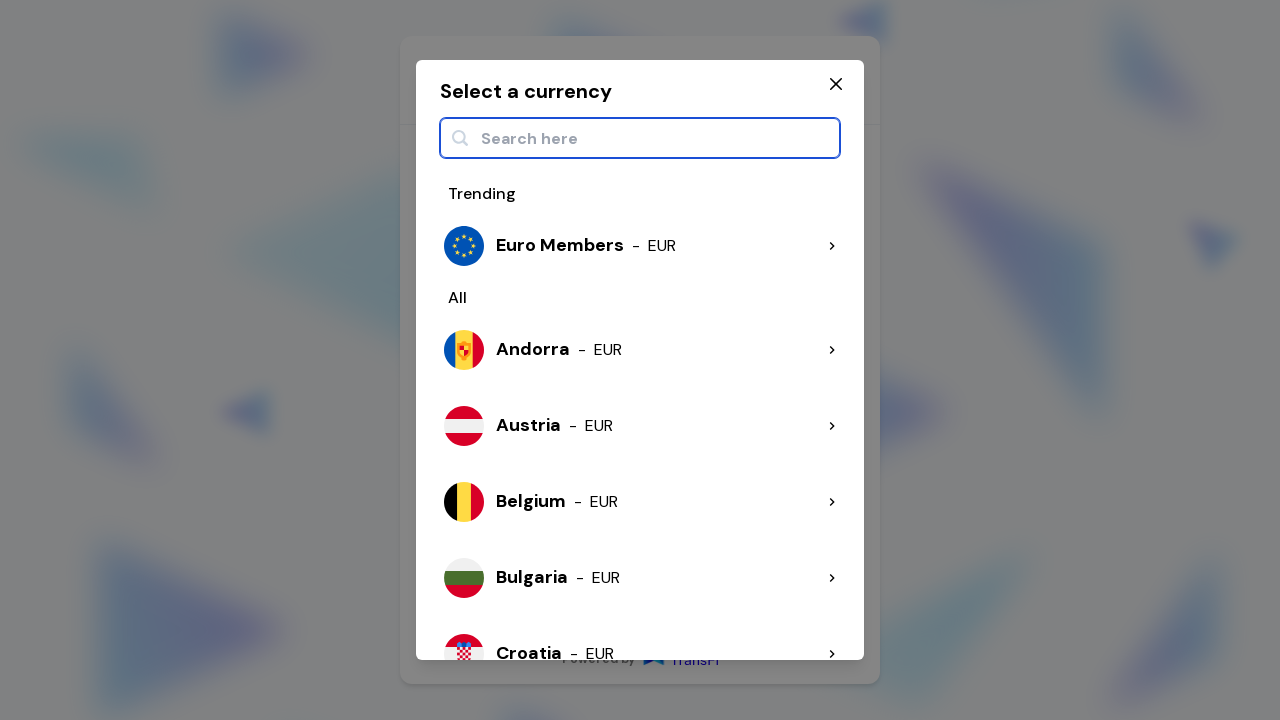

Clicked 'All' to show all currencies at (640, 298) on internal:text="All"i
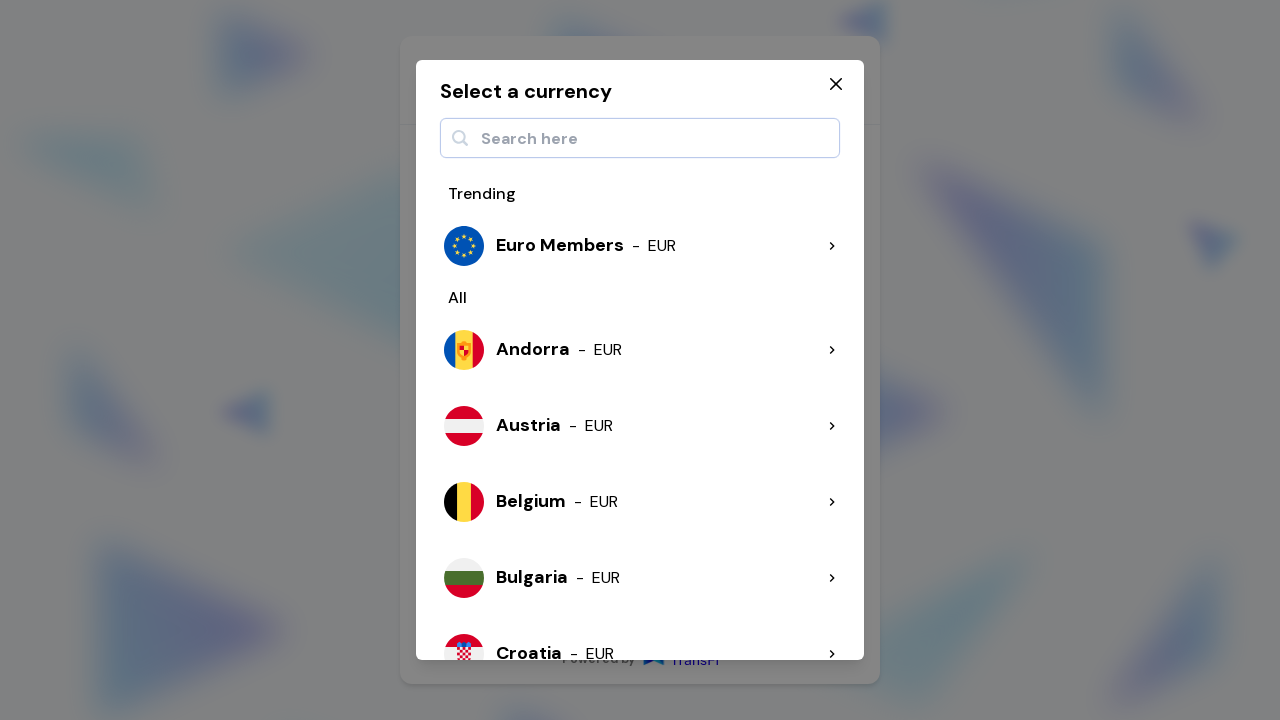

Waited for currency list to populate
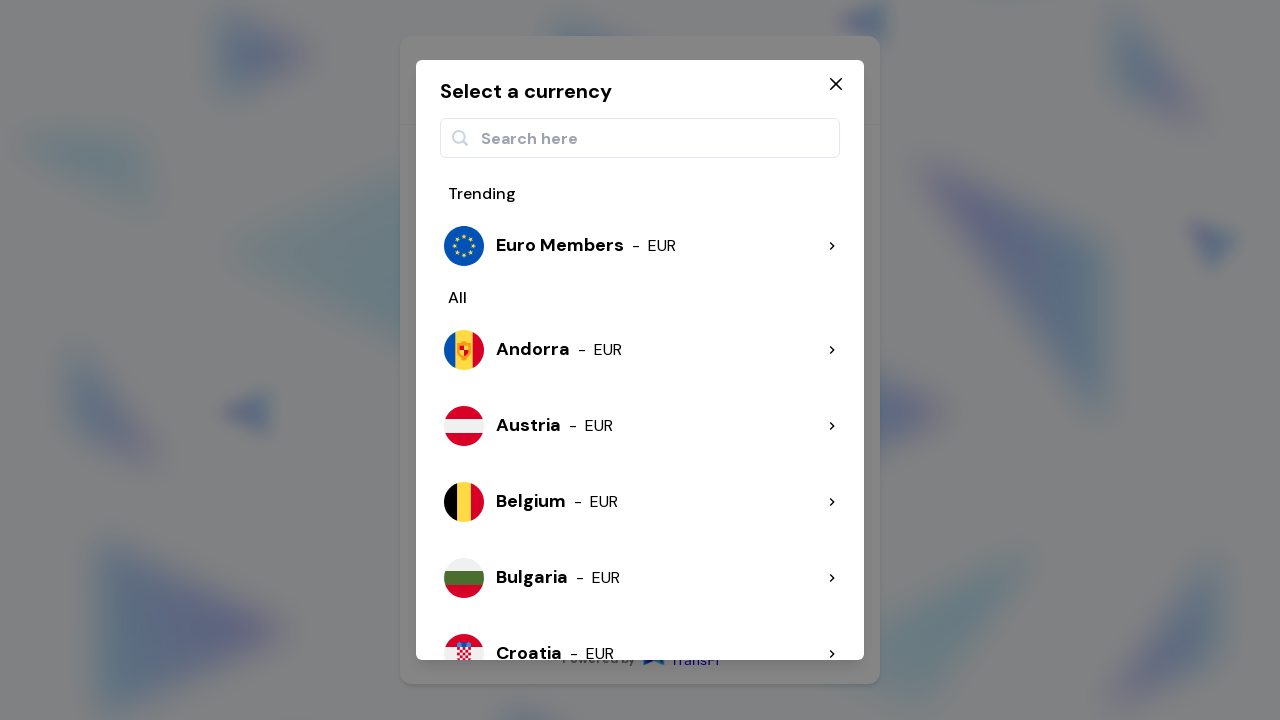

Currency options appeared
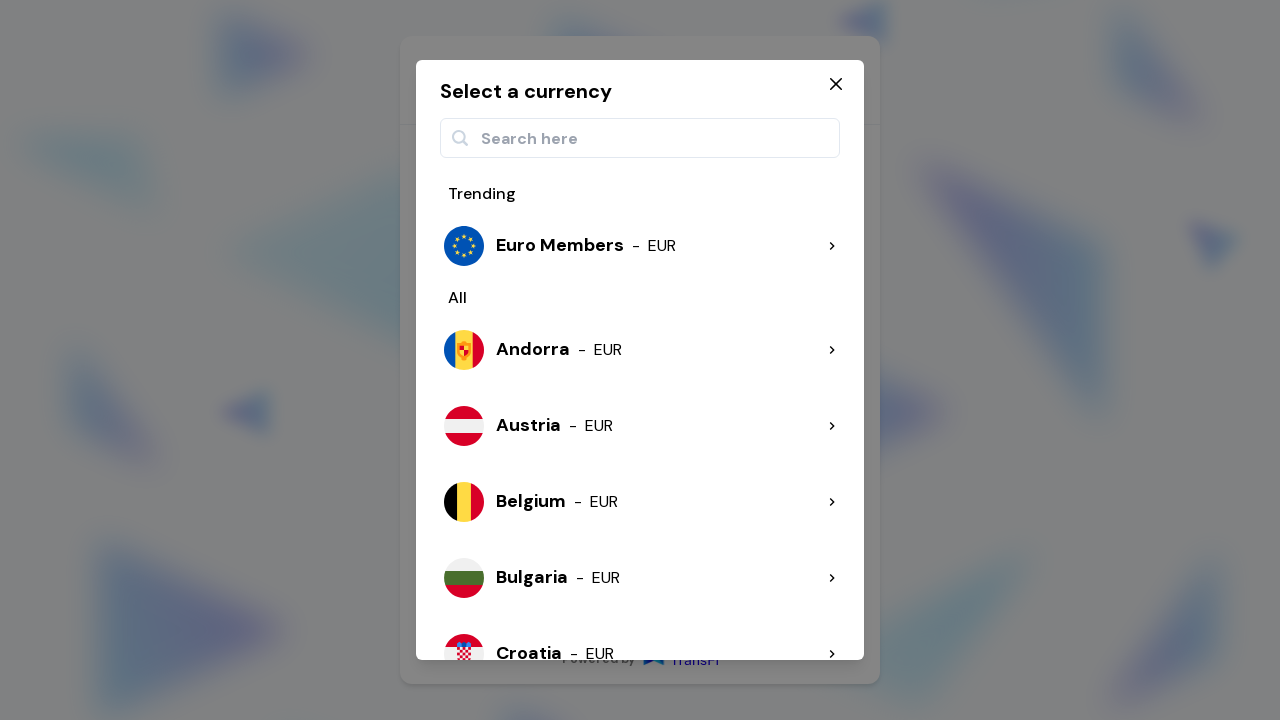

Closed the currency dropdown at (836, 84) on internal:role=button[name="Close"i]
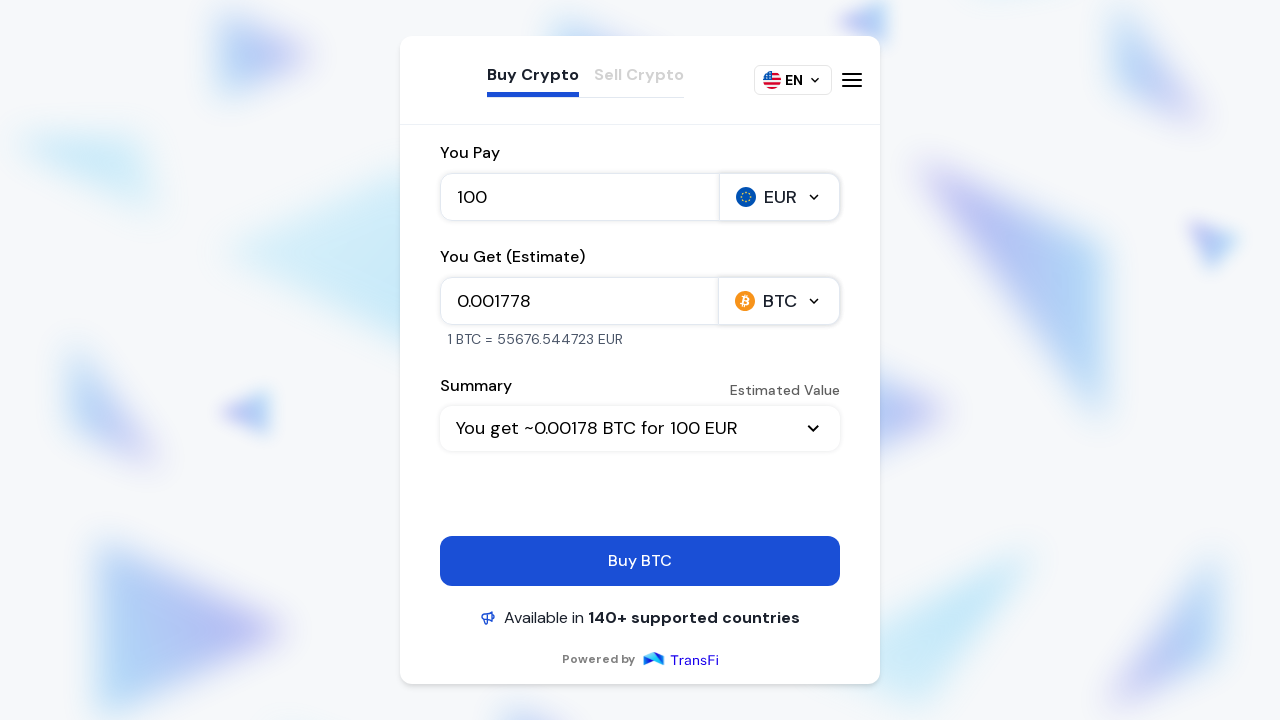

Reopened the currency dropdown at (780, 197) on .chakra-input__right-addon >> nth=0
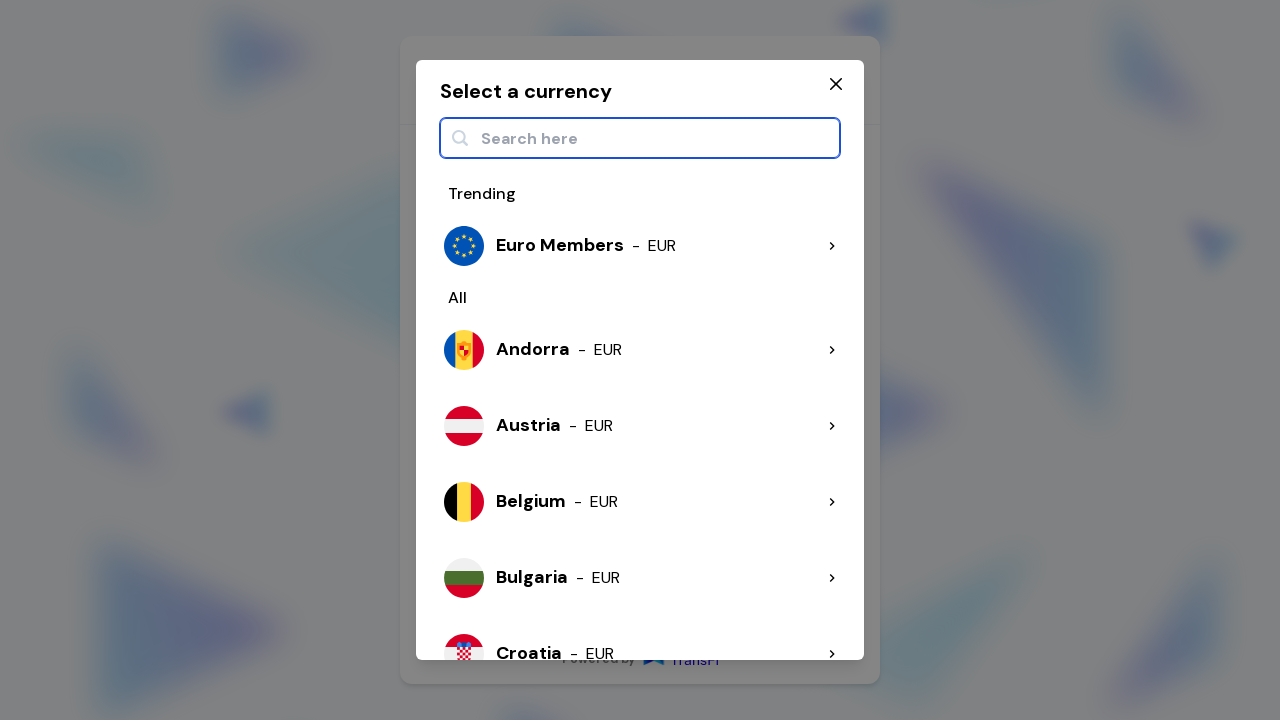

Waited for dropdown to fully open
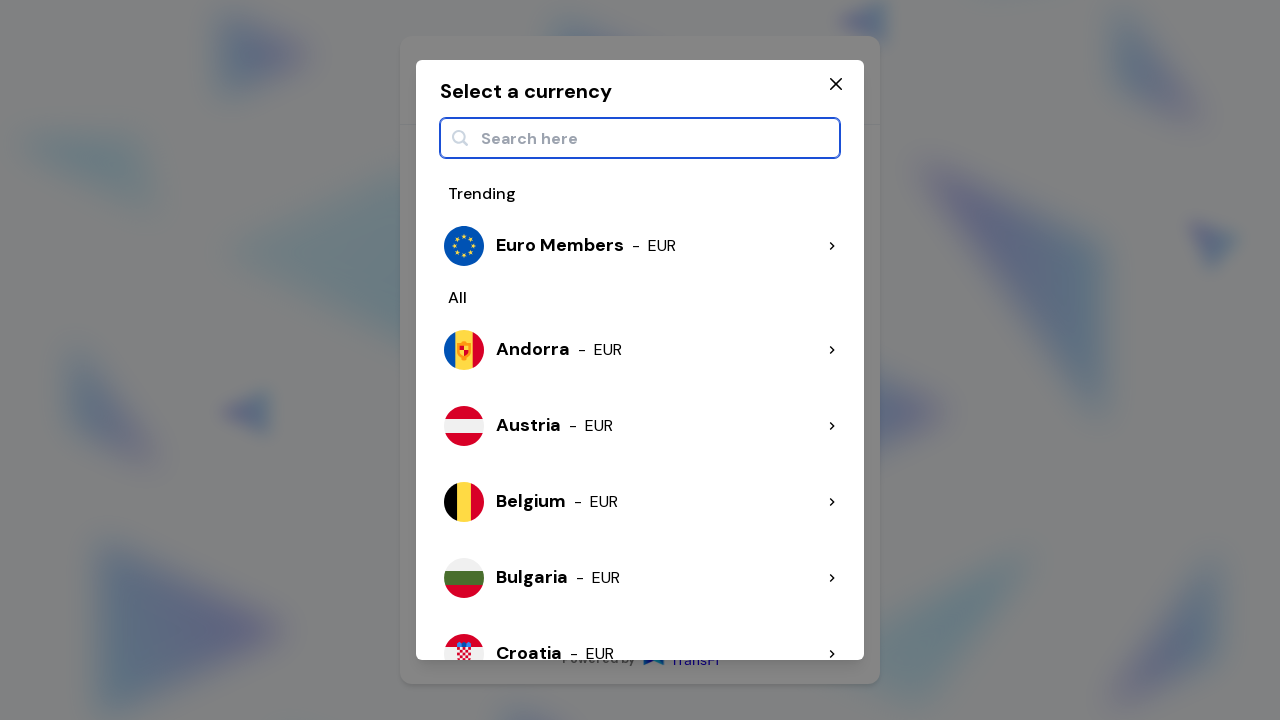

Selected the first currency option at (640, 246) on .css-a82vg0 >> nth=0
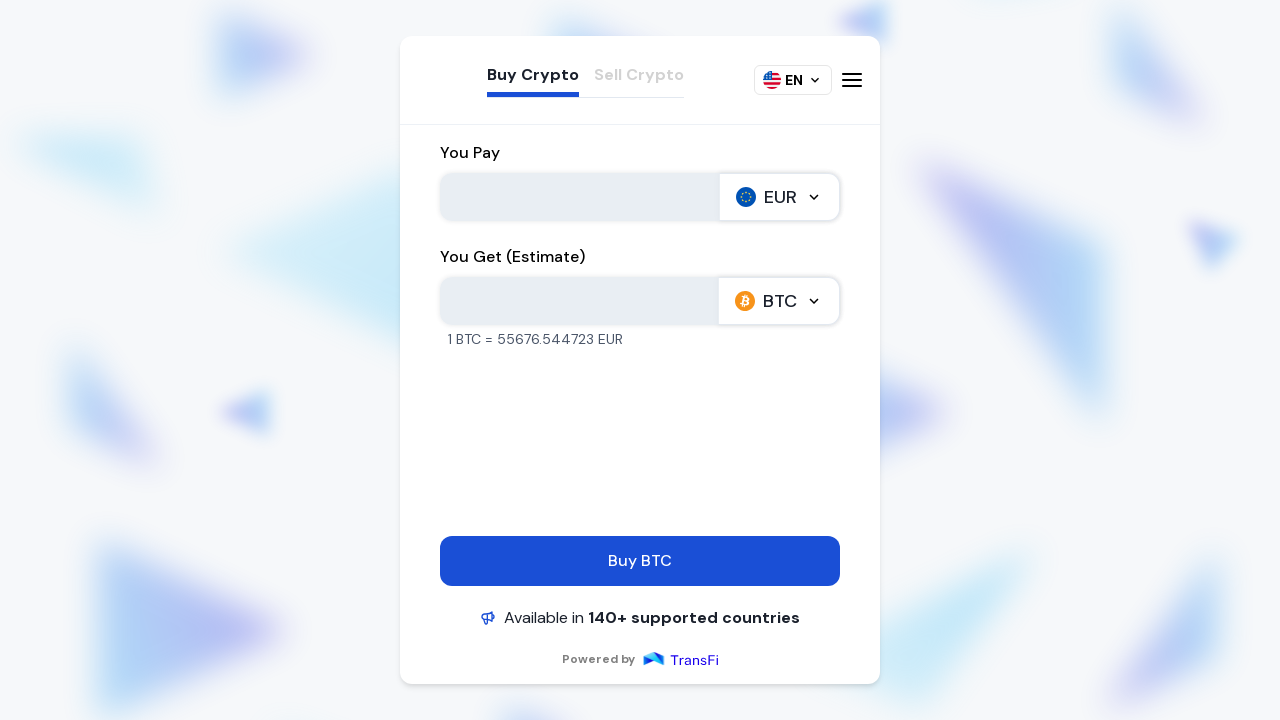

Waited after currency selection
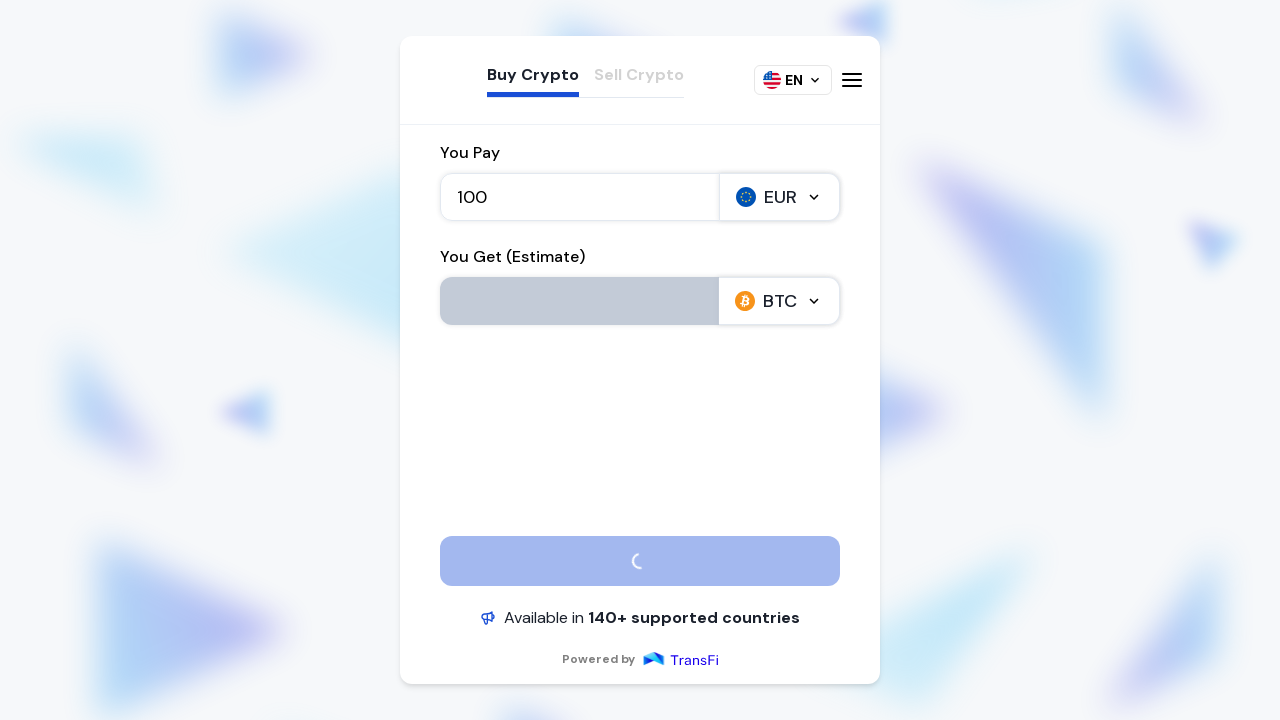

Clicked the cryptocurrency dropdown at (779, 301) on .chakra-input__right-addon >> nth=1
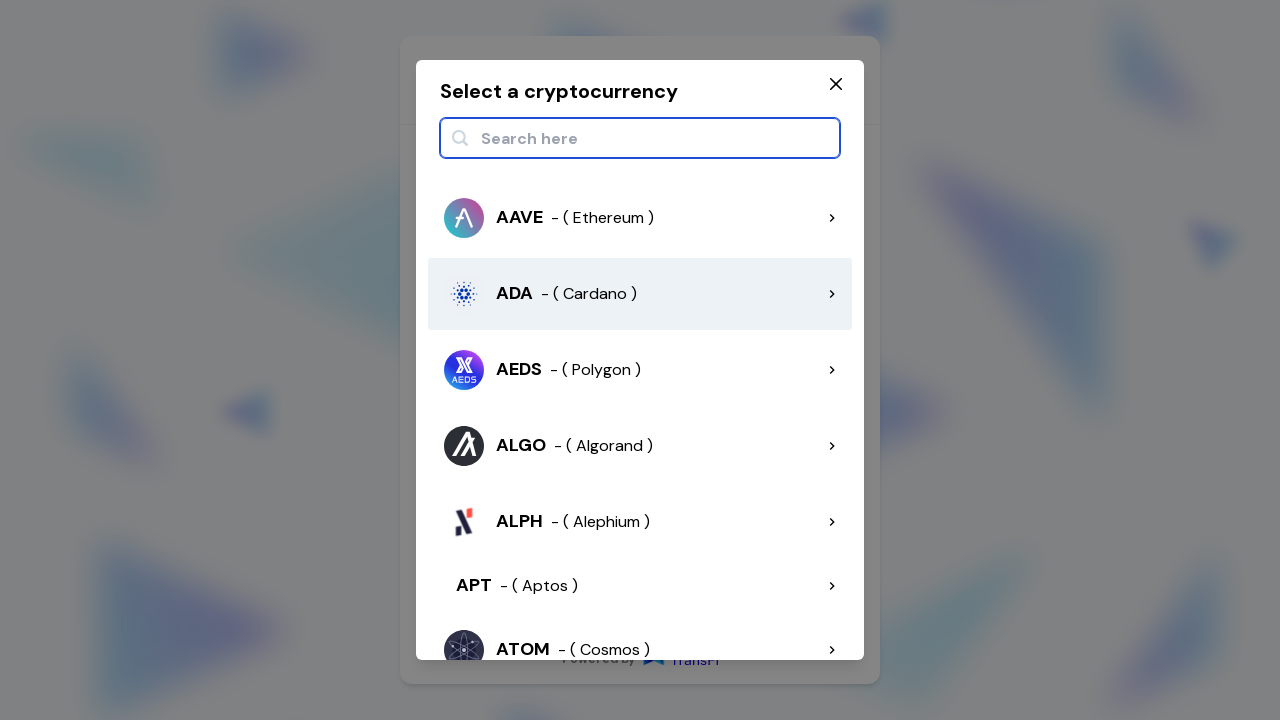

Waited for crypto dropdown to open
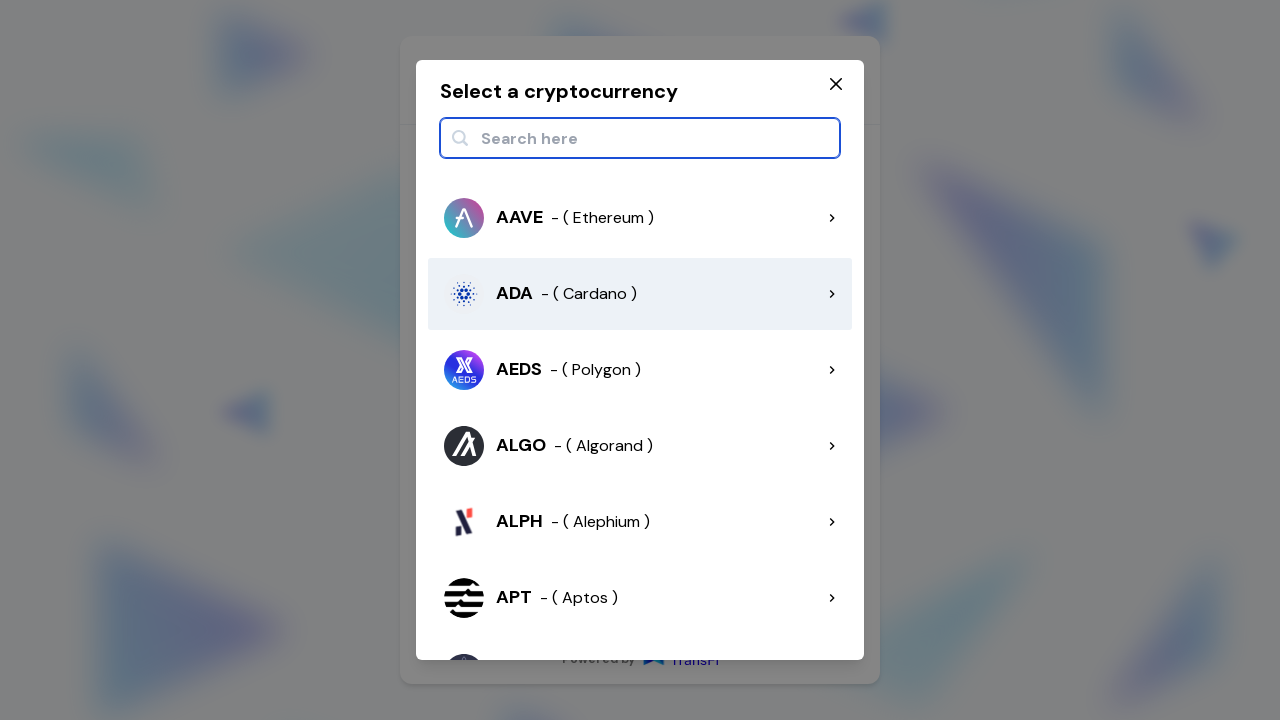

Crypto options appeared
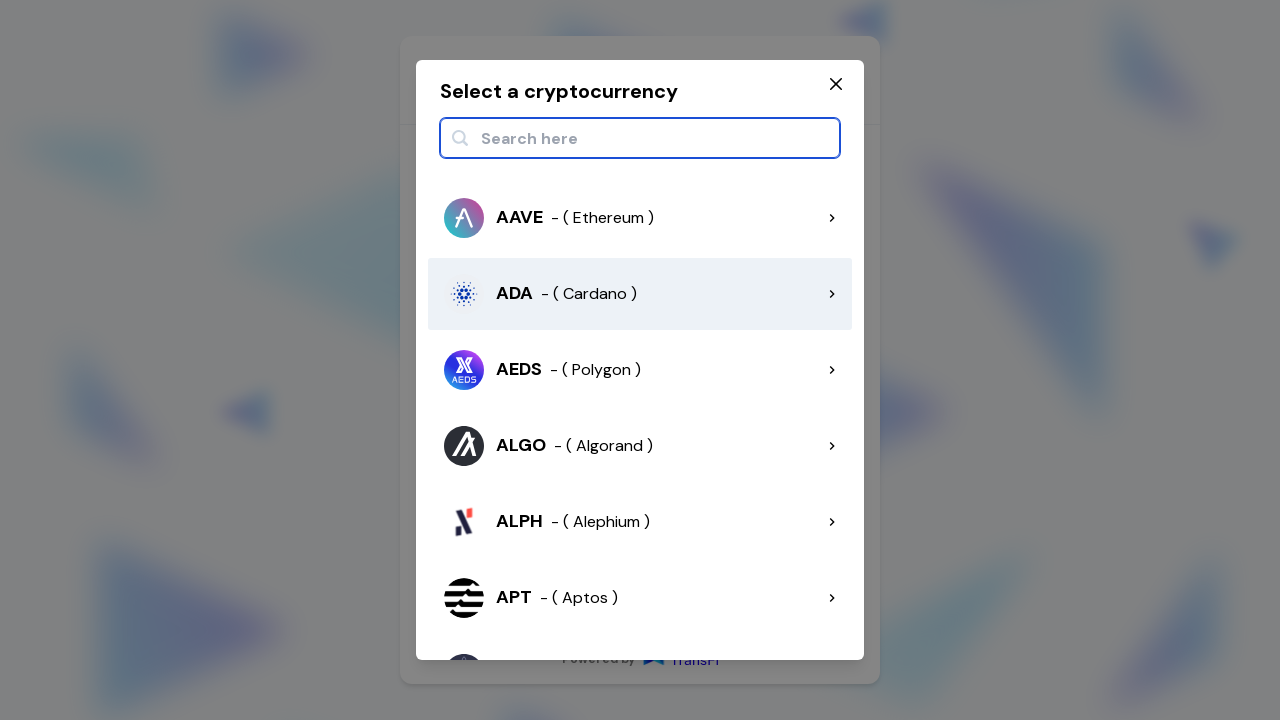

Pressed Escape to close crypto dropdown
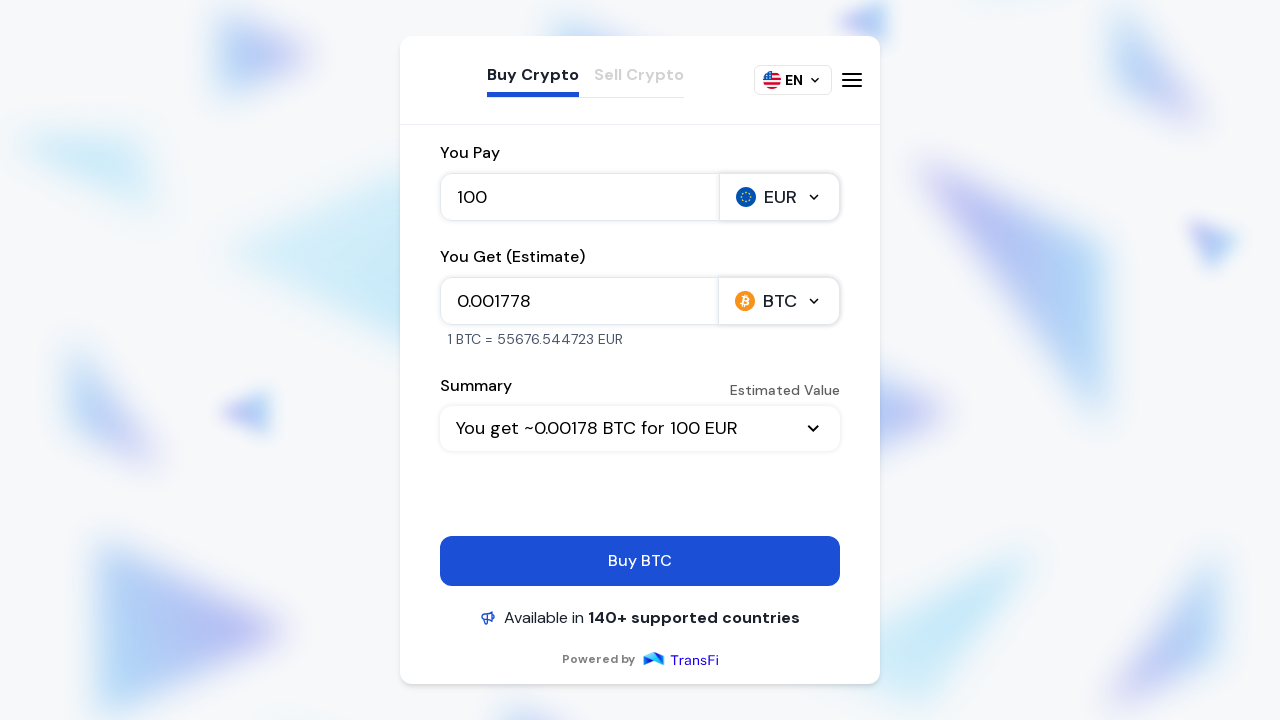

Waited after pressing Escape
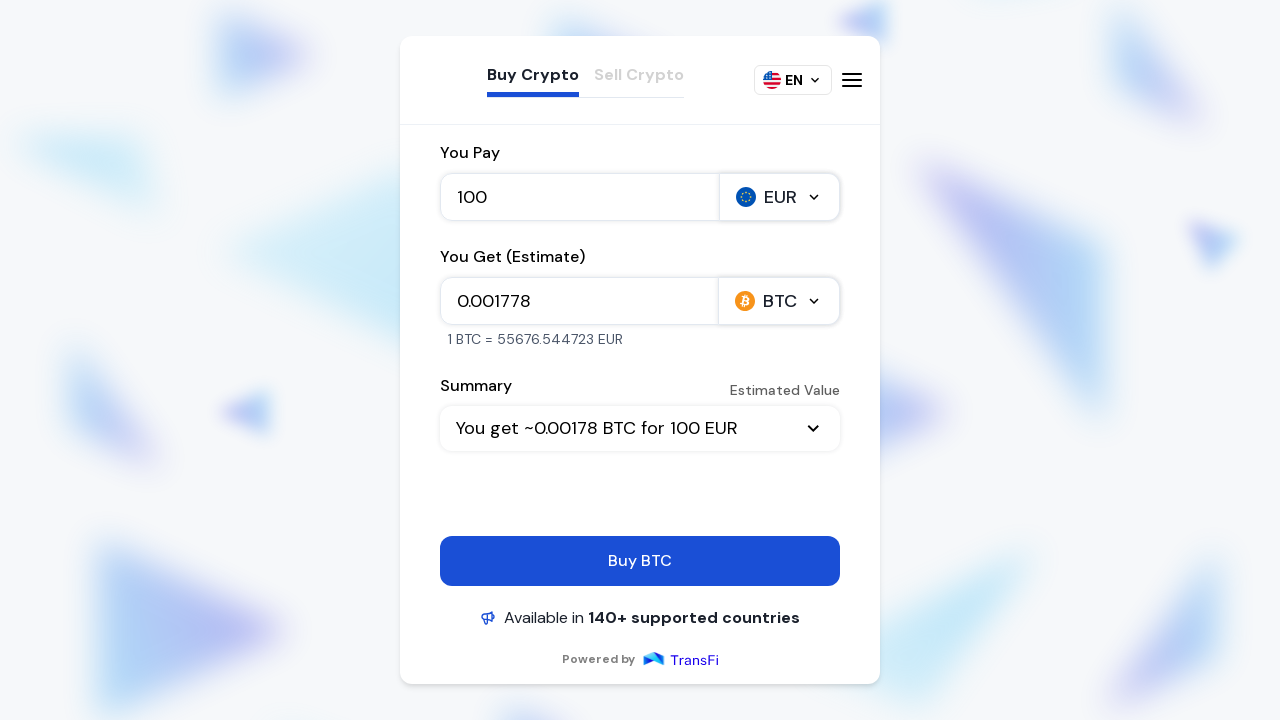

Reopened the cryptocurrency dropdown at (779, 301) on .chakra-input__right-addon >> nth=1
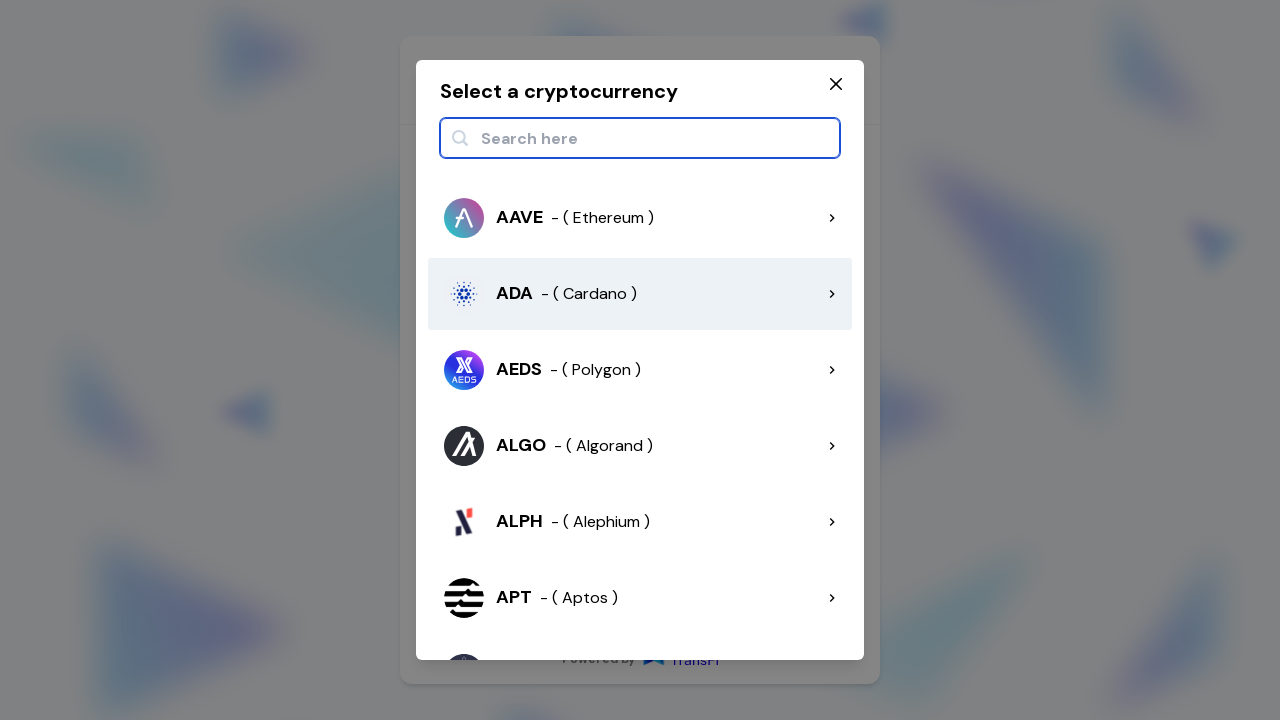

Waited for crypto dropdown to fully open
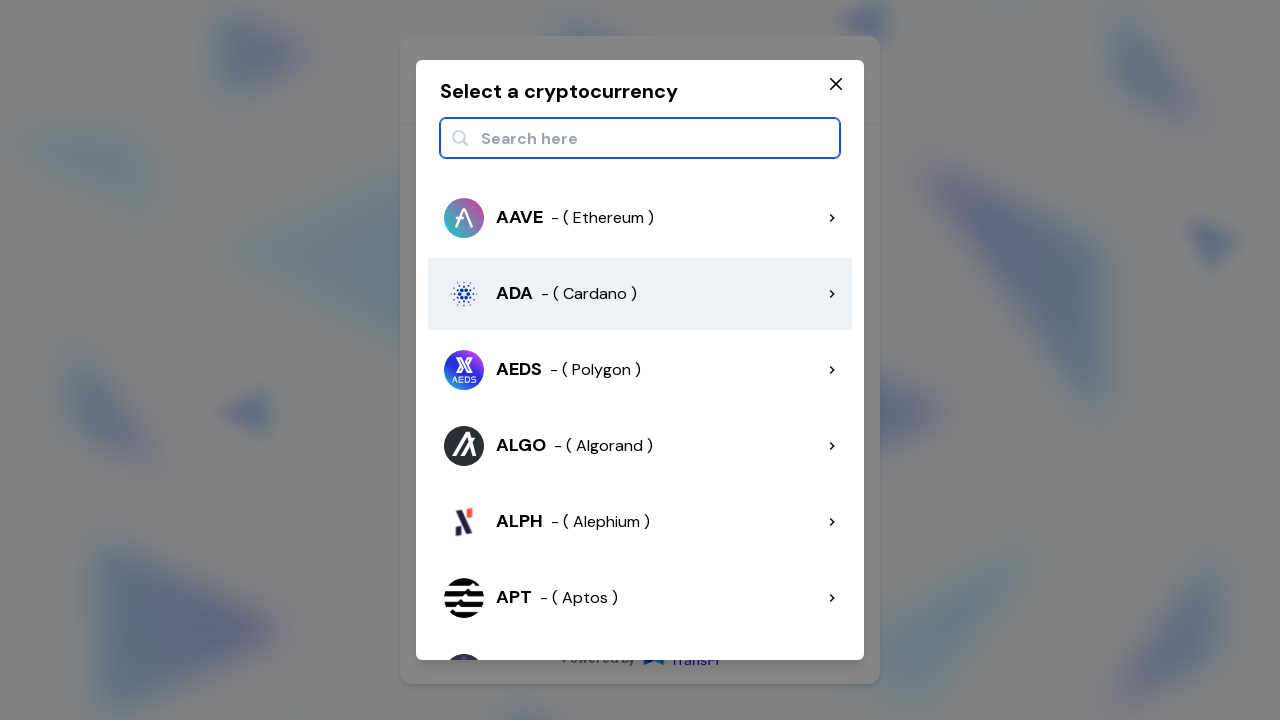

Selected the first cryptocurrency option at (640, 218) on .css-a82vg0 >> nth=0
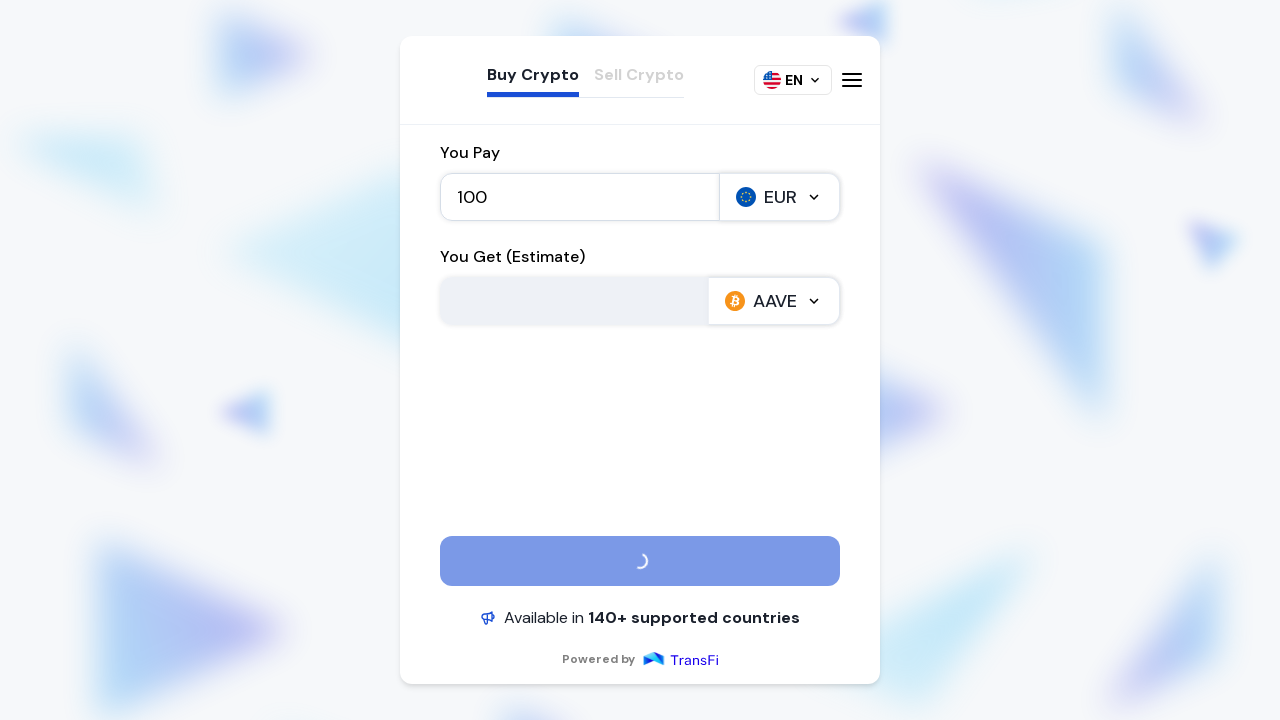

Waited after cryptocurrency selection
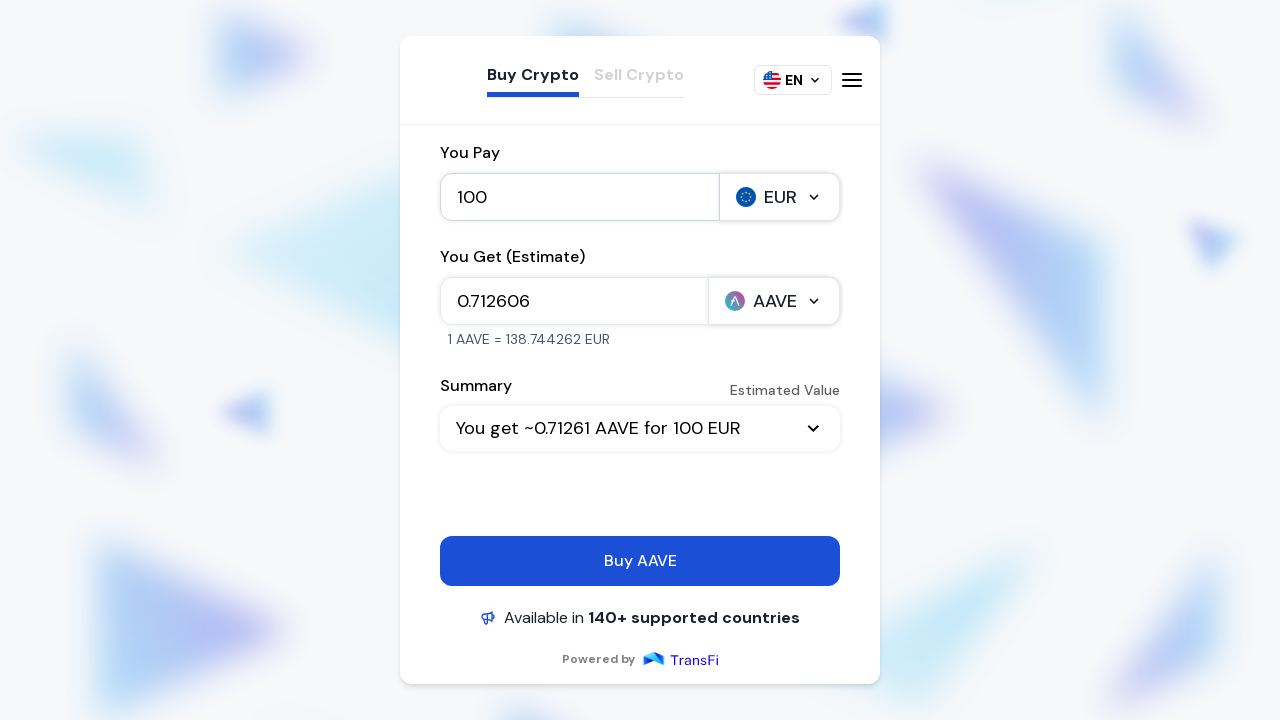

Verified summary box appeared with selection details
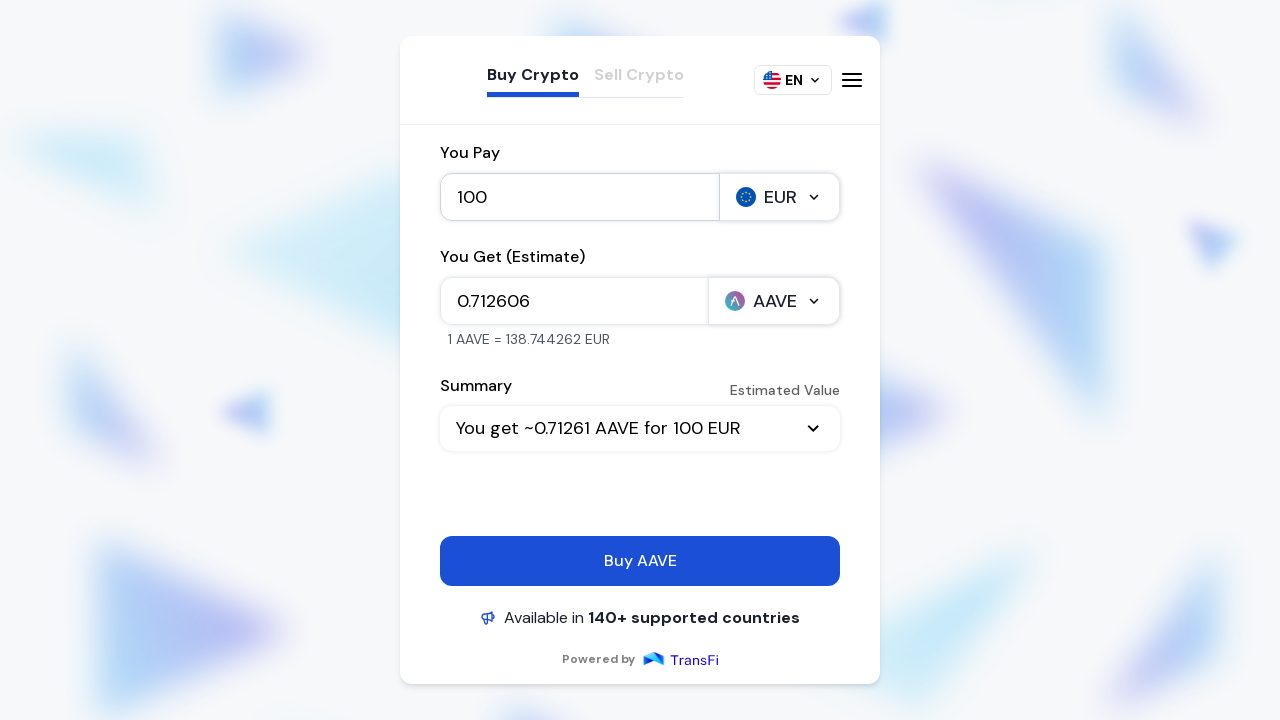

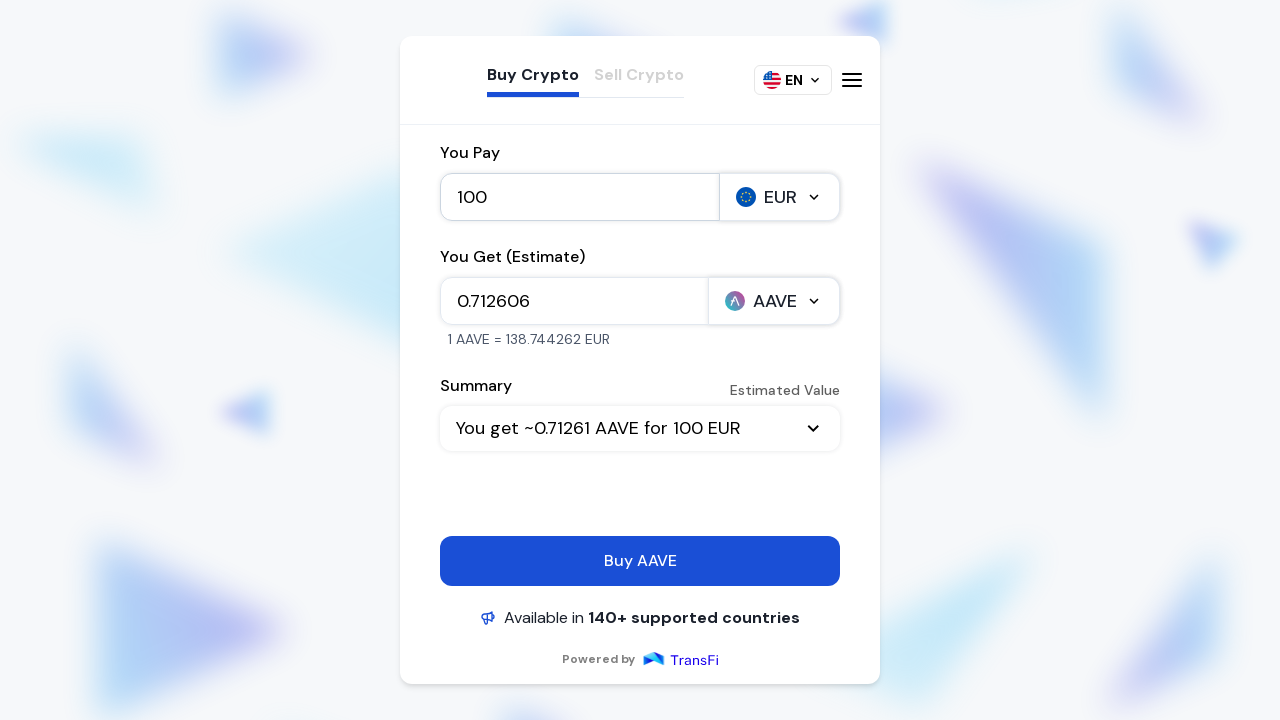